Tests filtering to display all todo items regardless of completion status

Starting URL: https://demo.playwright.dev/todomvc

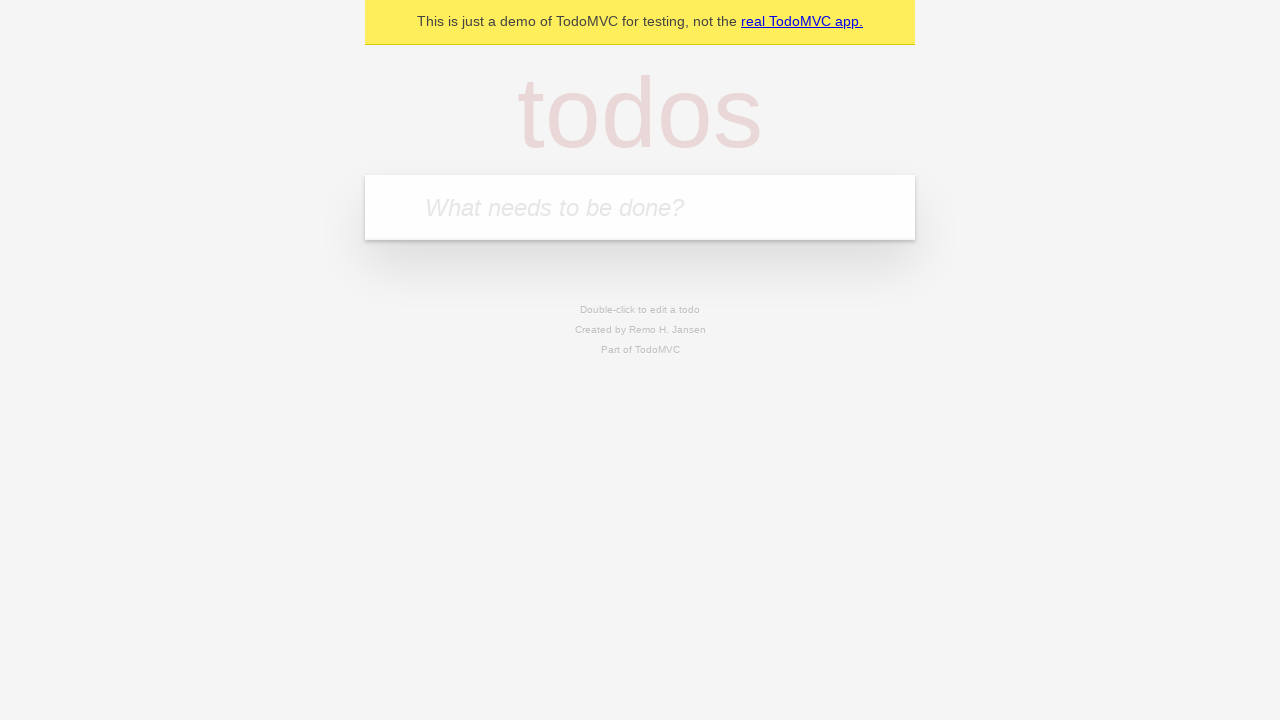

Filled todo input with 'buy some cheese' on internal:attr=[placeholder="What needs to be done?"i]
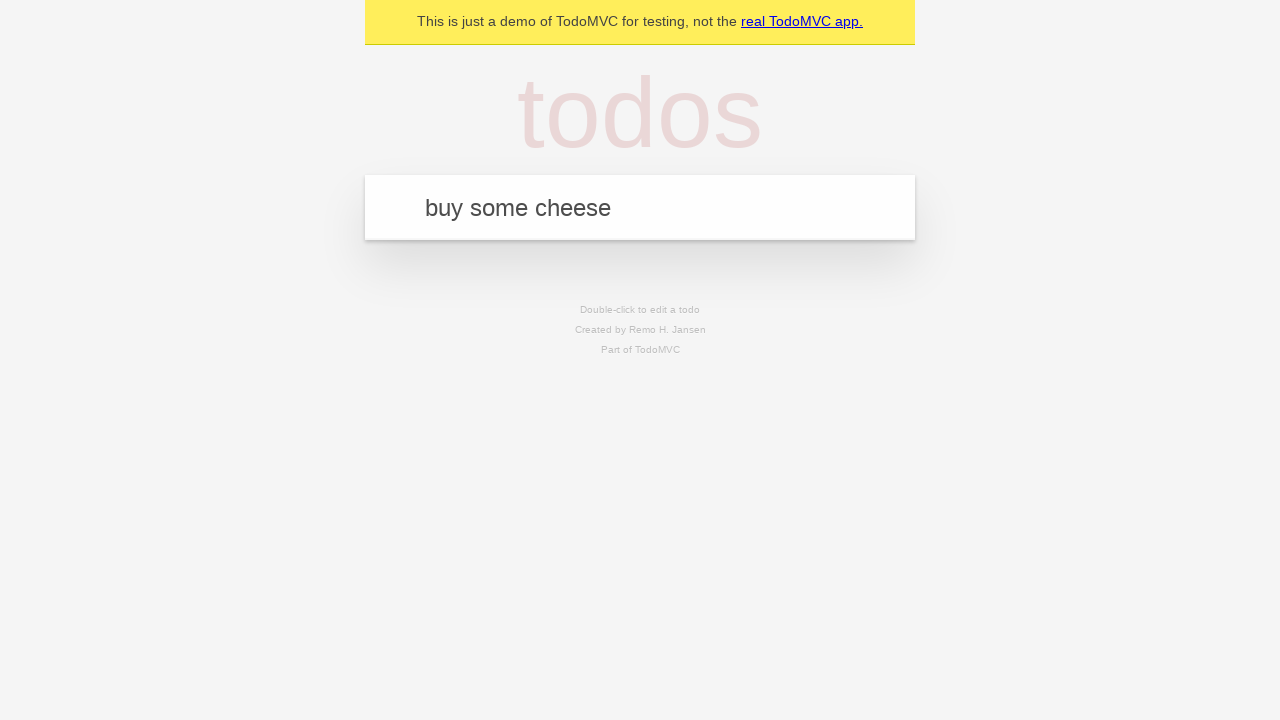

Pressed Enter to create todo 'buy some cheese' on internal:attr=[placeholder="What needs to be done?"i]
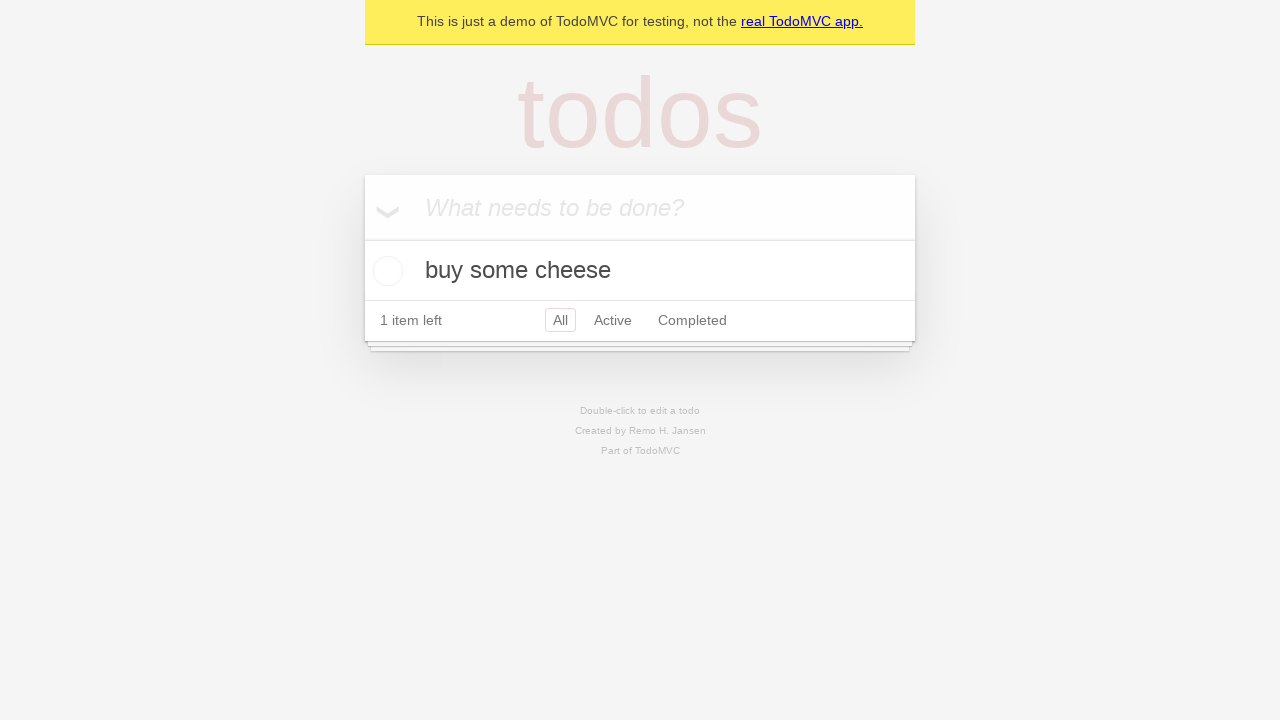

Filled todo input with 'feed the cat' on internal:attr=[placeholder="What needs to be done?"i]
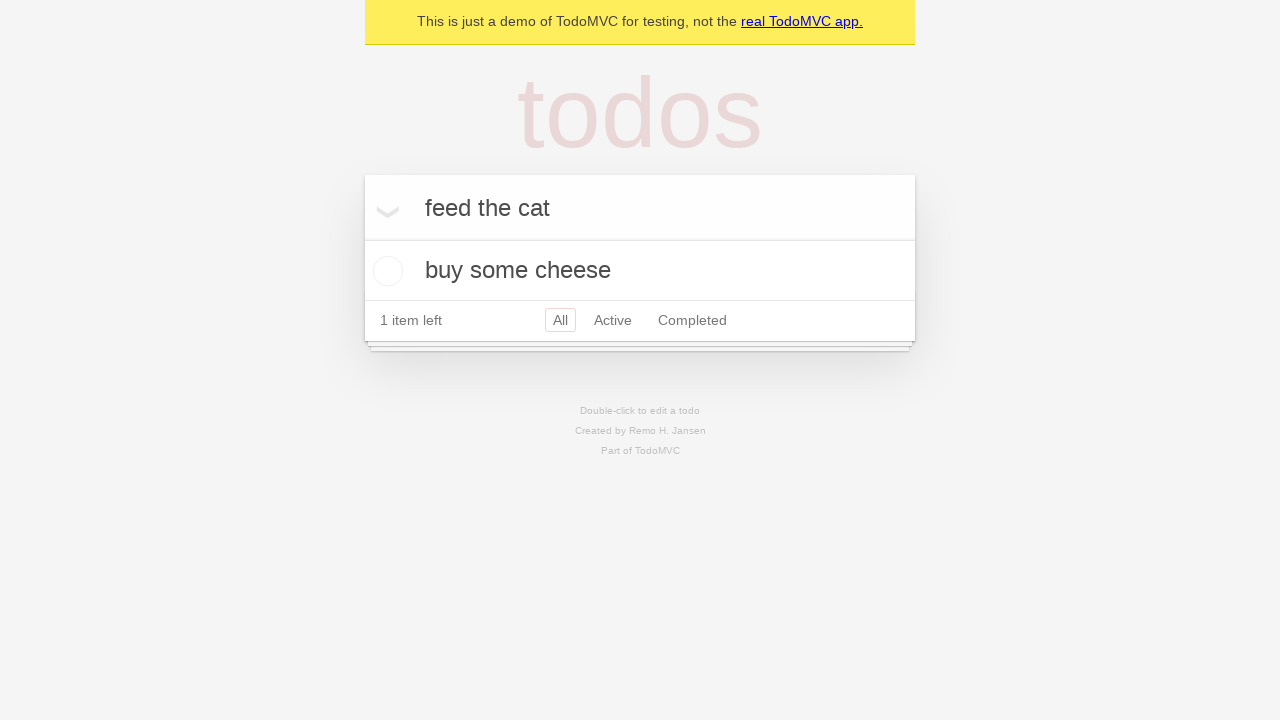

Pressed Enter to create todo 'feed the cat' on internal:attr=[placeholder="What needs to be done?"i]
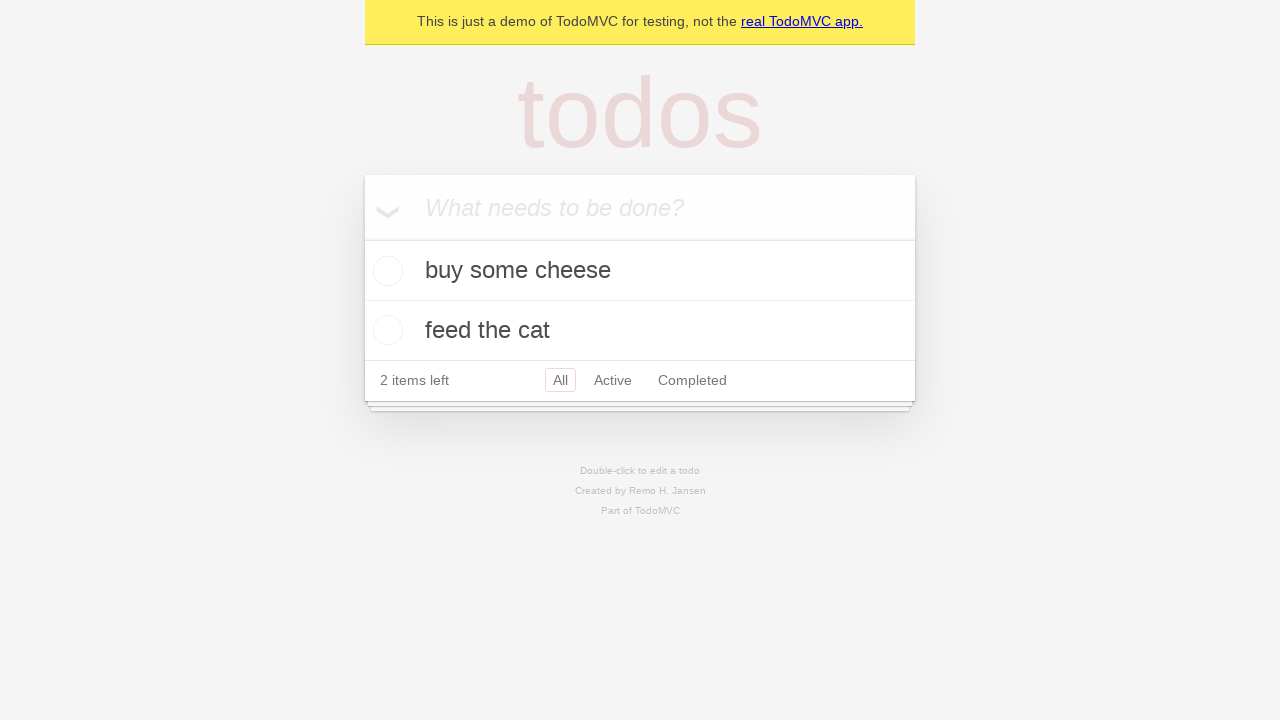

Filled todo input with 'book a doctors appointment' on internal:attr=[placeholder="What needs to be done?"i]
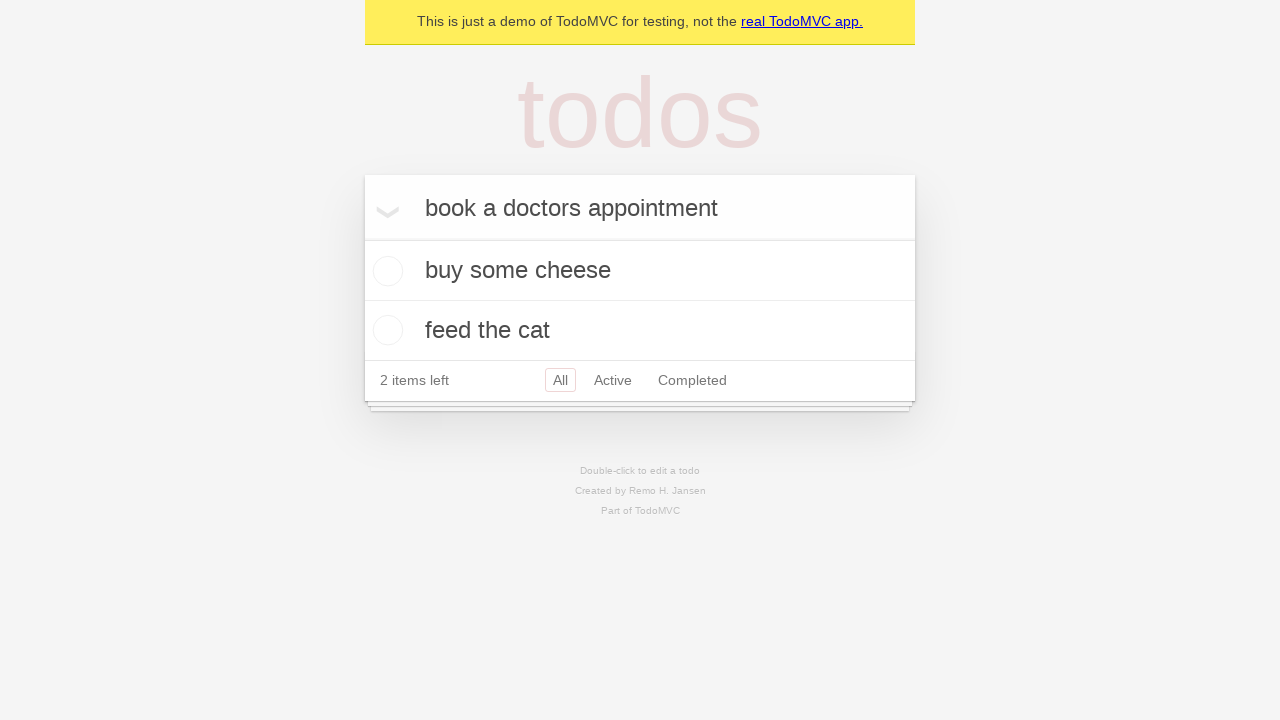

Pressed Enter to create todo 'book a doctors appointment' on internal:attr=[placeholder="What needs to be done?"i]
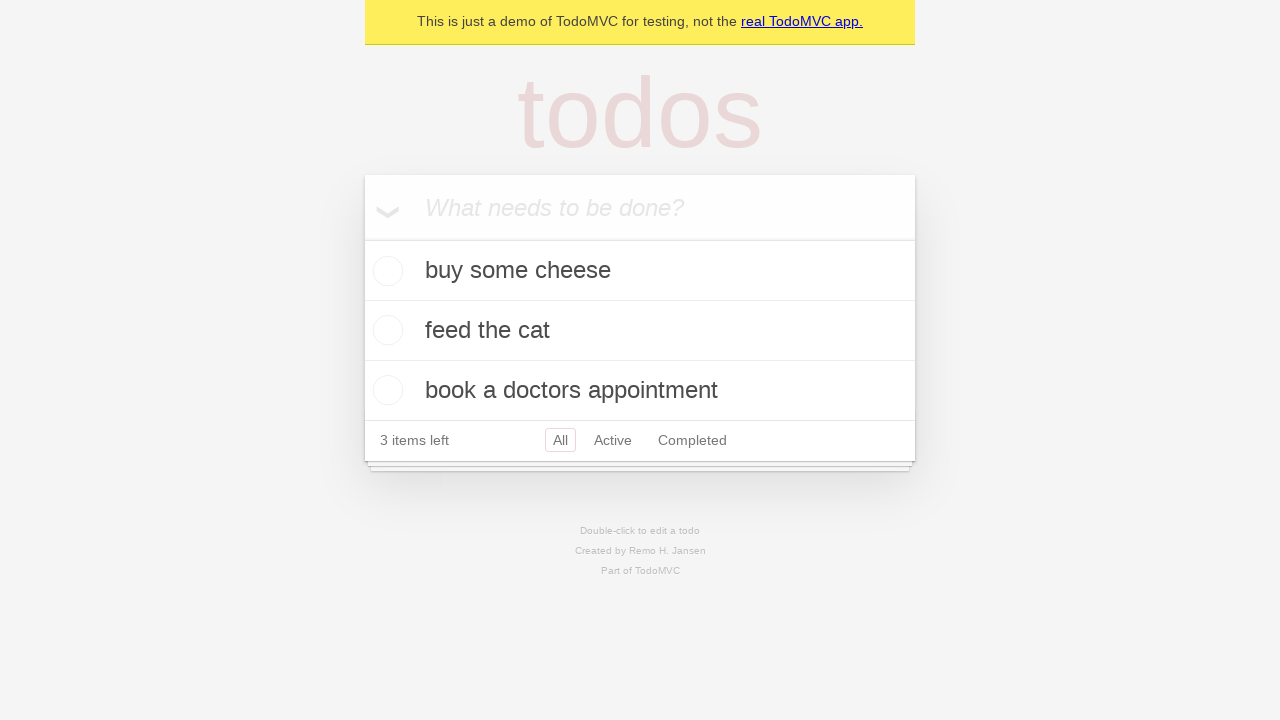

Checked the second todo item (feed the cat) at (385, 330) on internal:testid=[data-testid="todo-item"s] >> nth=1 >> internal:role=checkbox
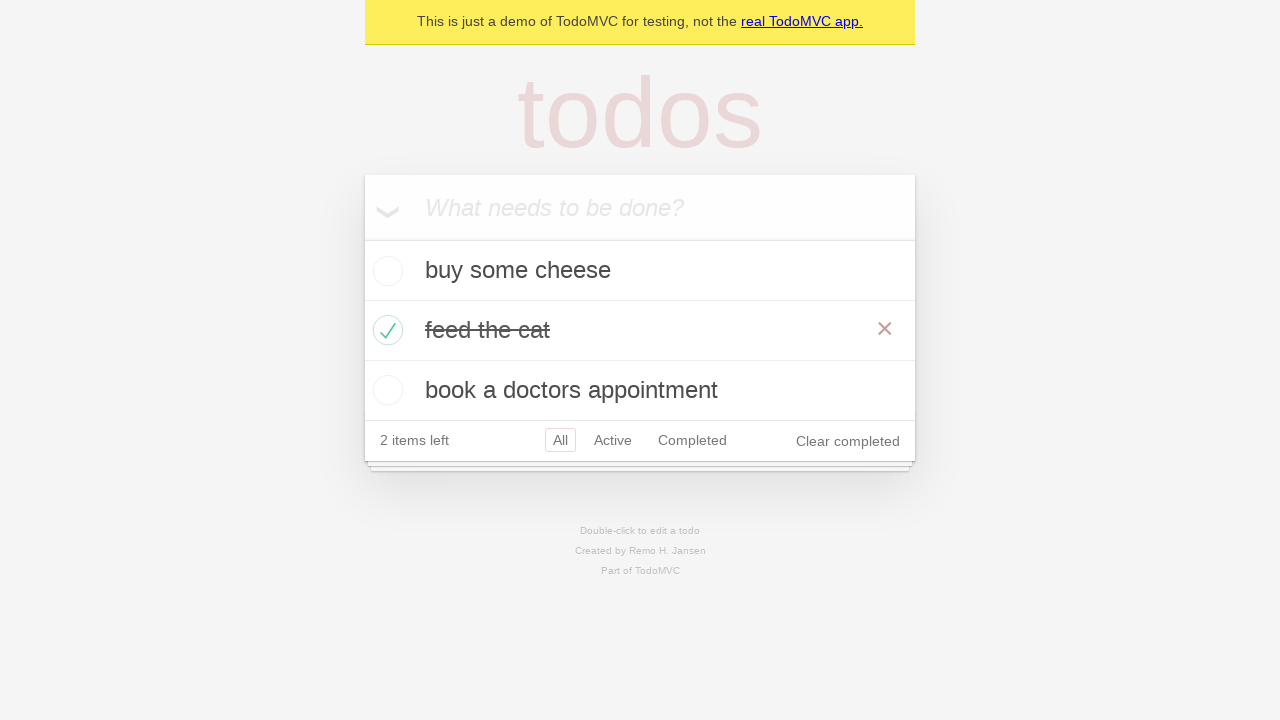

Clicked 'Active' filter to display active items only at (613, 440) on internal:role=link[name="Active"i]
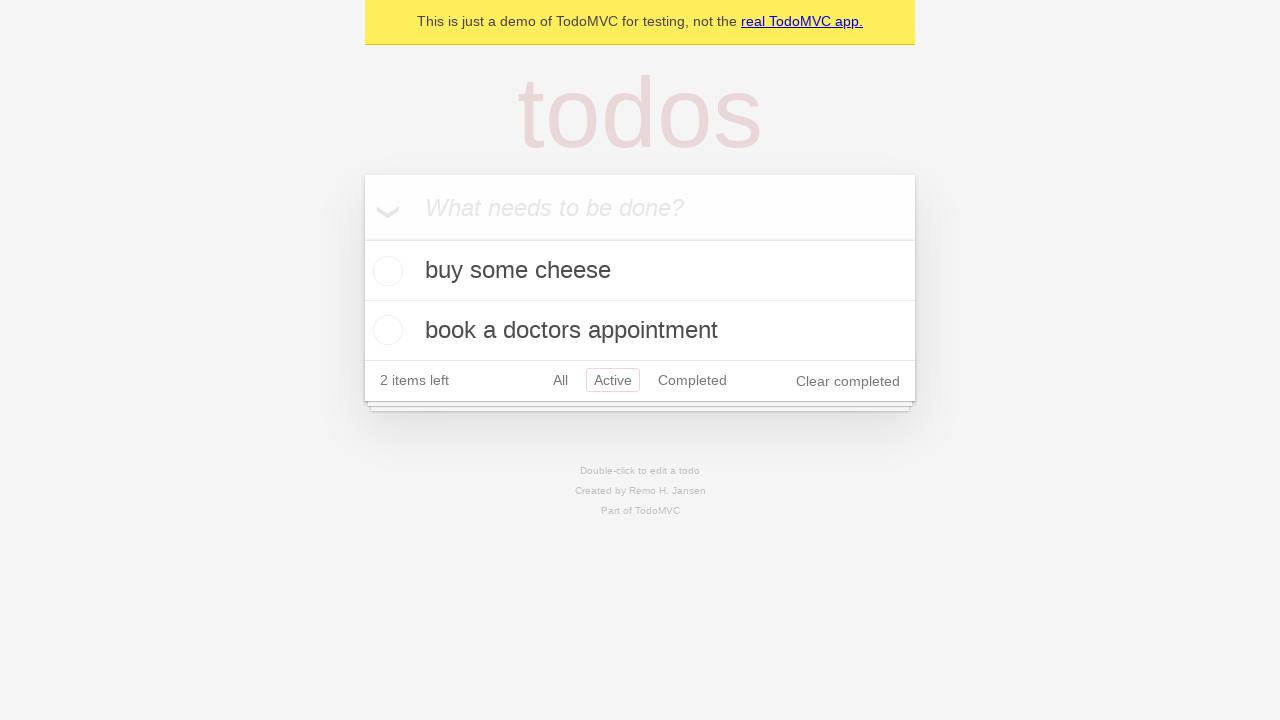

Clicked 'Completed' filter to display completed items only at (692, 380) on internal:role=link[name="Completed"i]
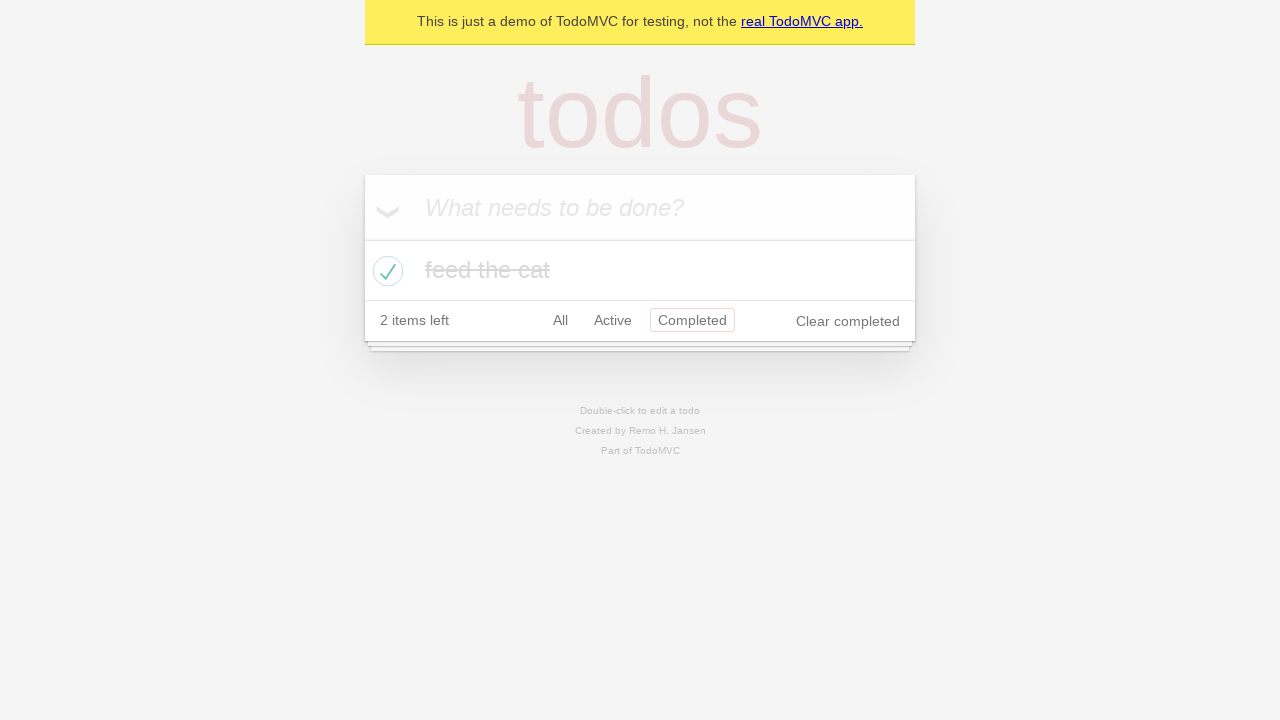

Clicked 'All' filter to display all items regardless of completion status at (560, 320) on internal:role=link[name="All"i]
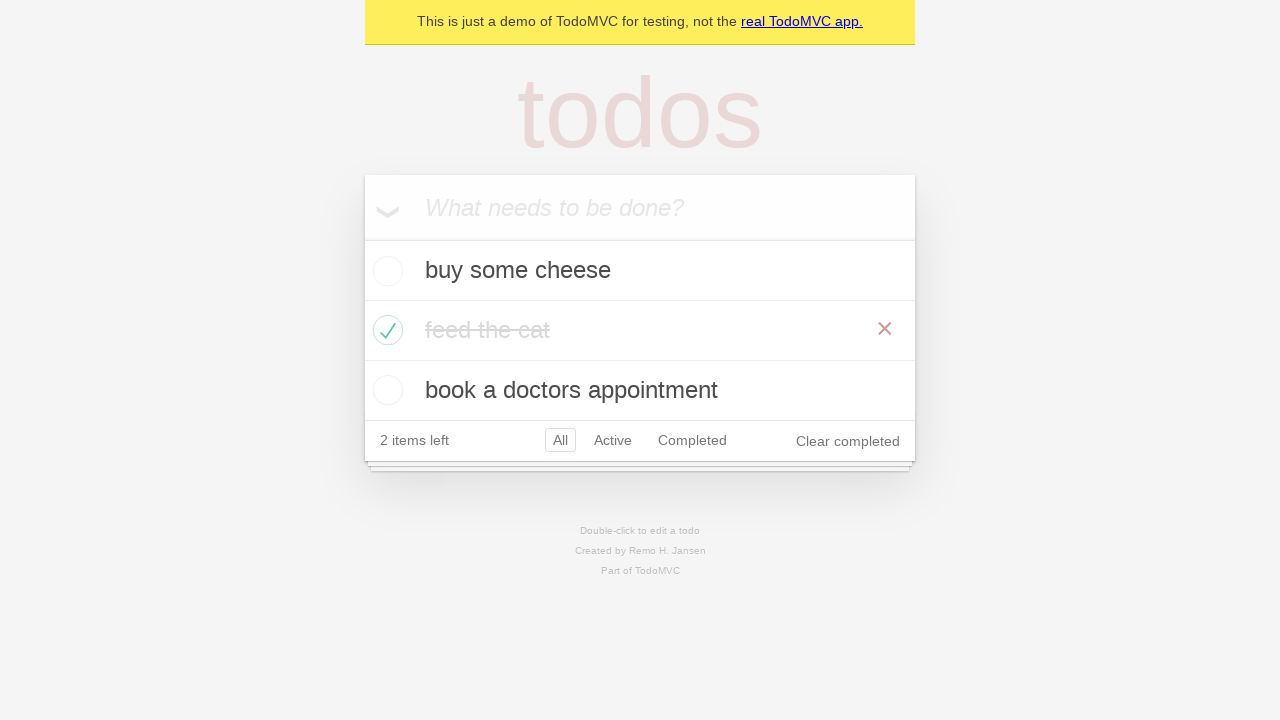

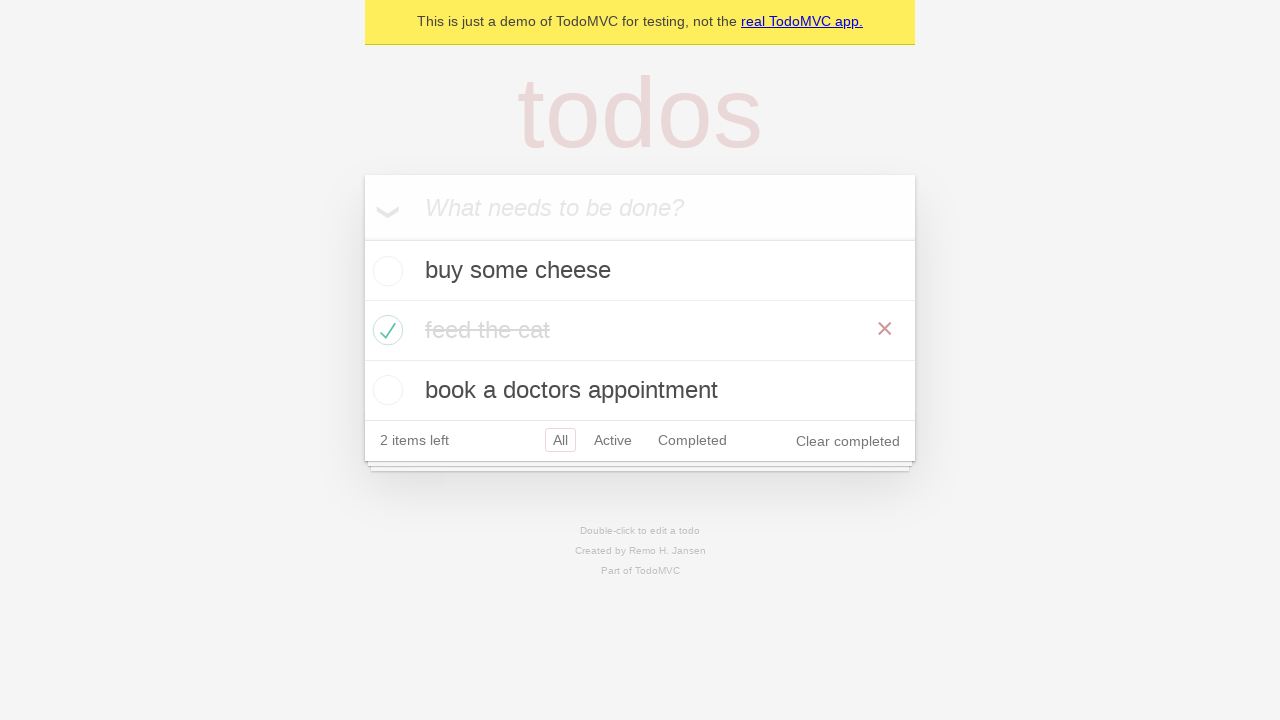